Tests pre-selected radio button functionality by navigating to selected tab and choosing wallet option

Starting URL: https://demoapps.qspiders.com/ui

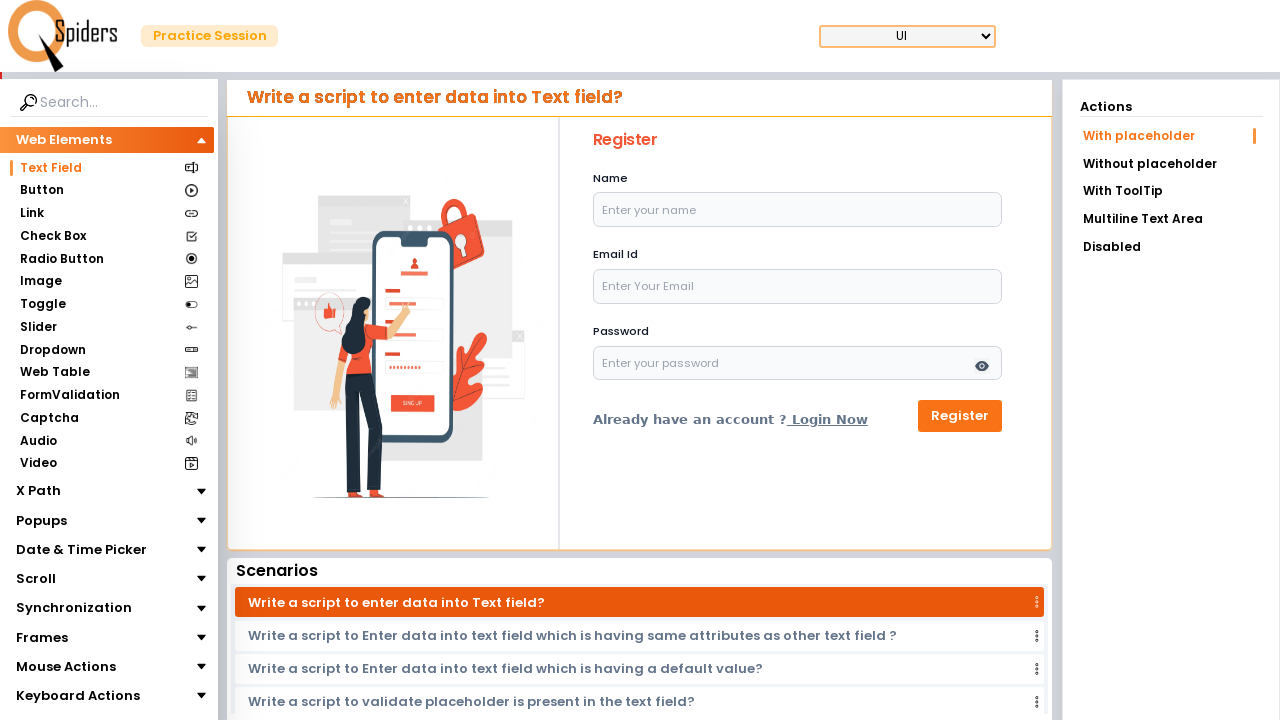

Clicked on Radio Button section at (62, 259) on xpath=//section[text()='Radio Button']
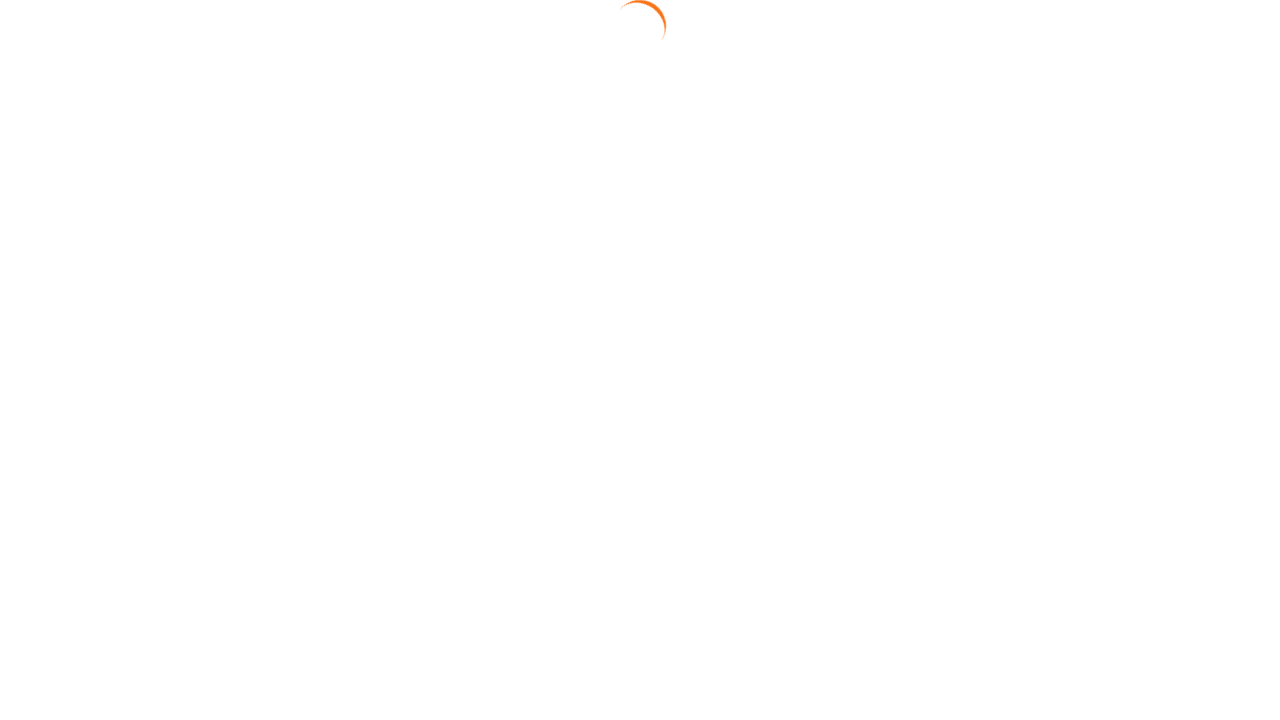

Clicked on Selected tab at (1171, 162) on xpath=//a[text()='Selected']
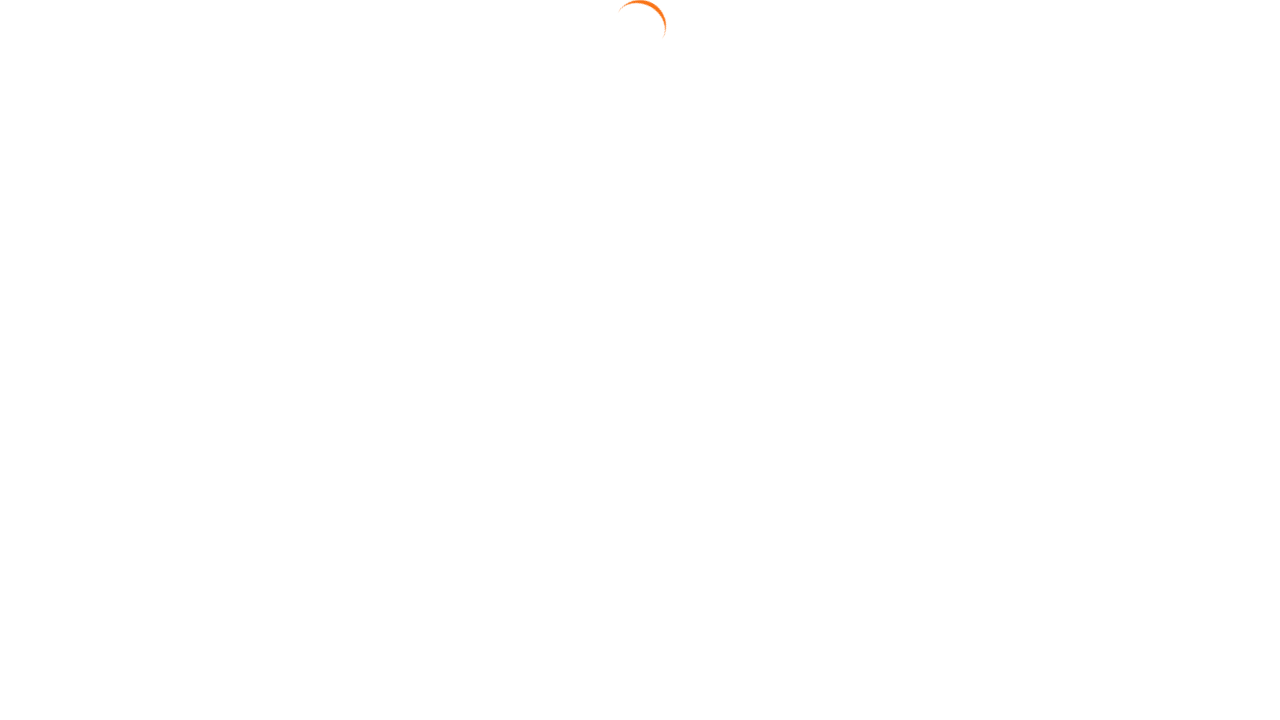

Selected Wallet option (pre-selected radio button) at (689, 204) on xpath=//span[text()='Wallet']
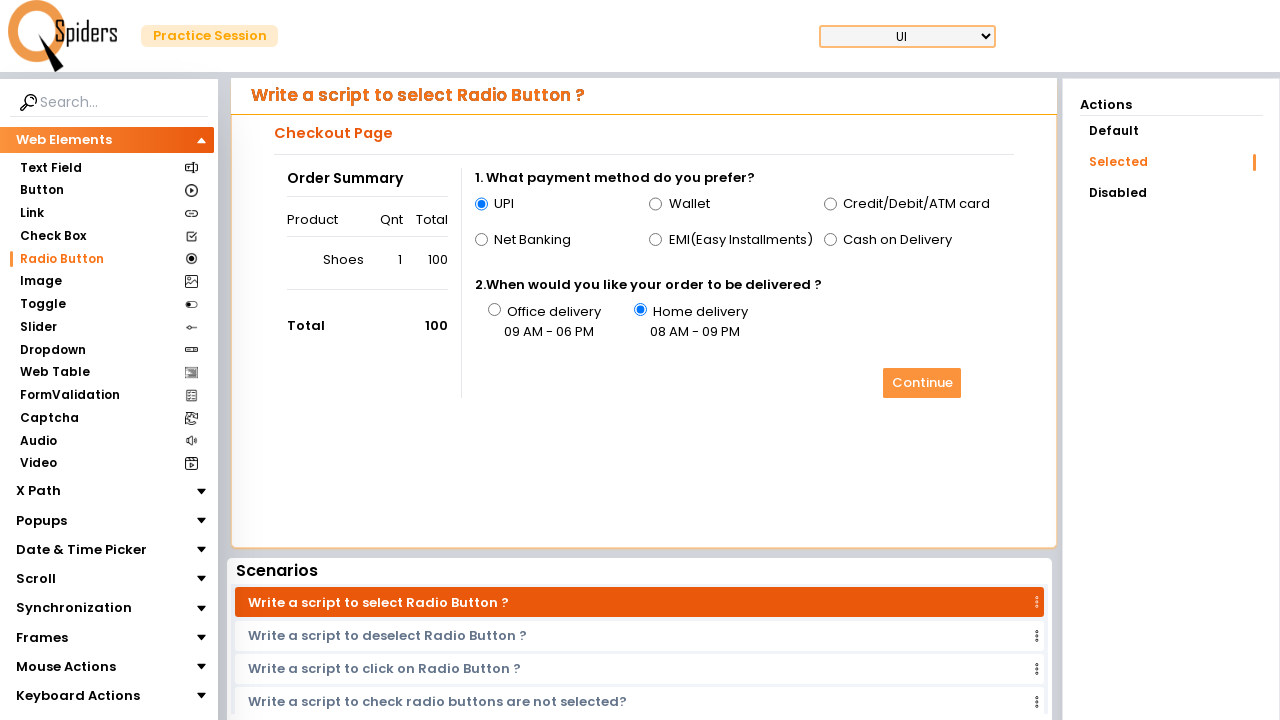

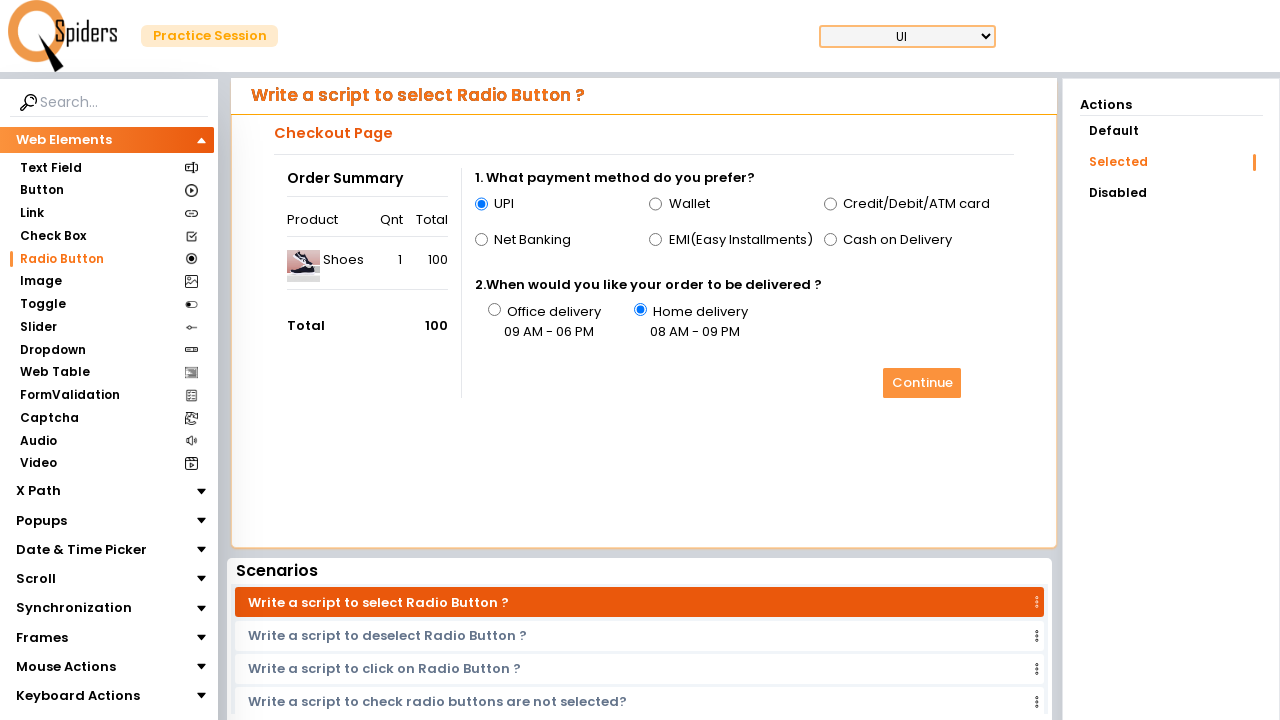